Navigates to the Holland & Barrett homepage and waits for the page to load

Starting URL: https://www.hollandandbarrett.com

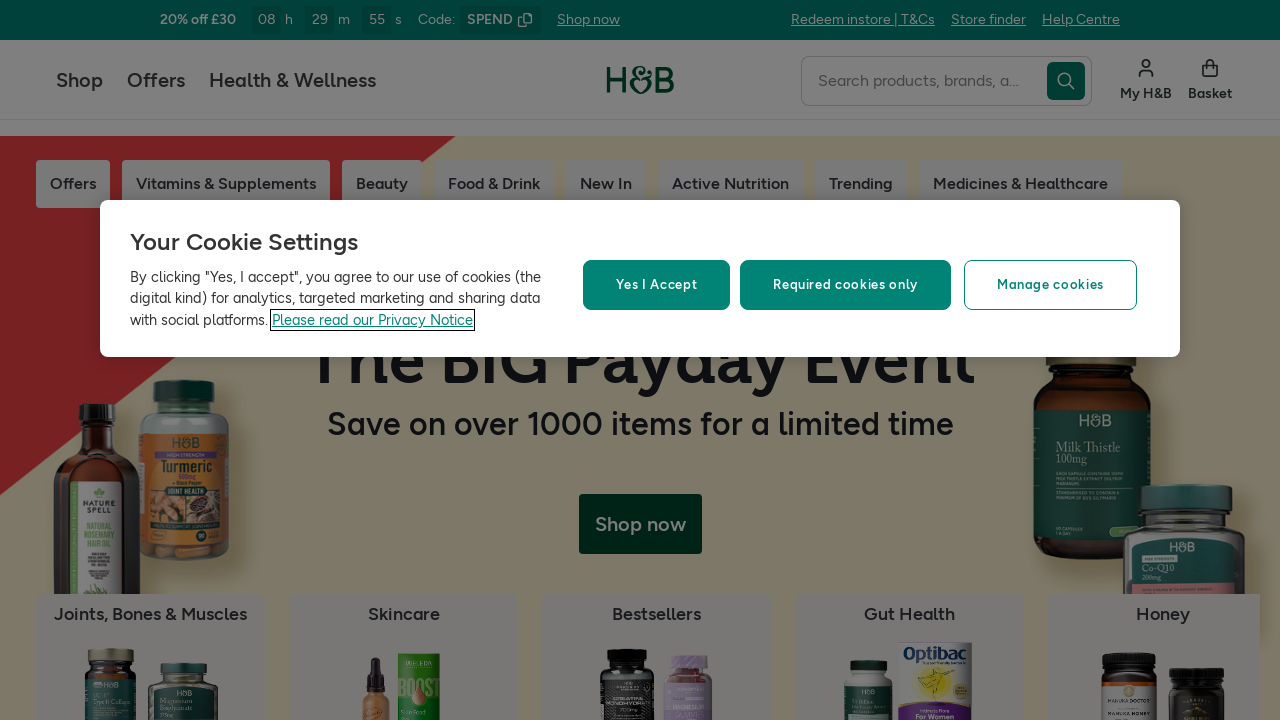

Navigated to Holland & Barrett homepage
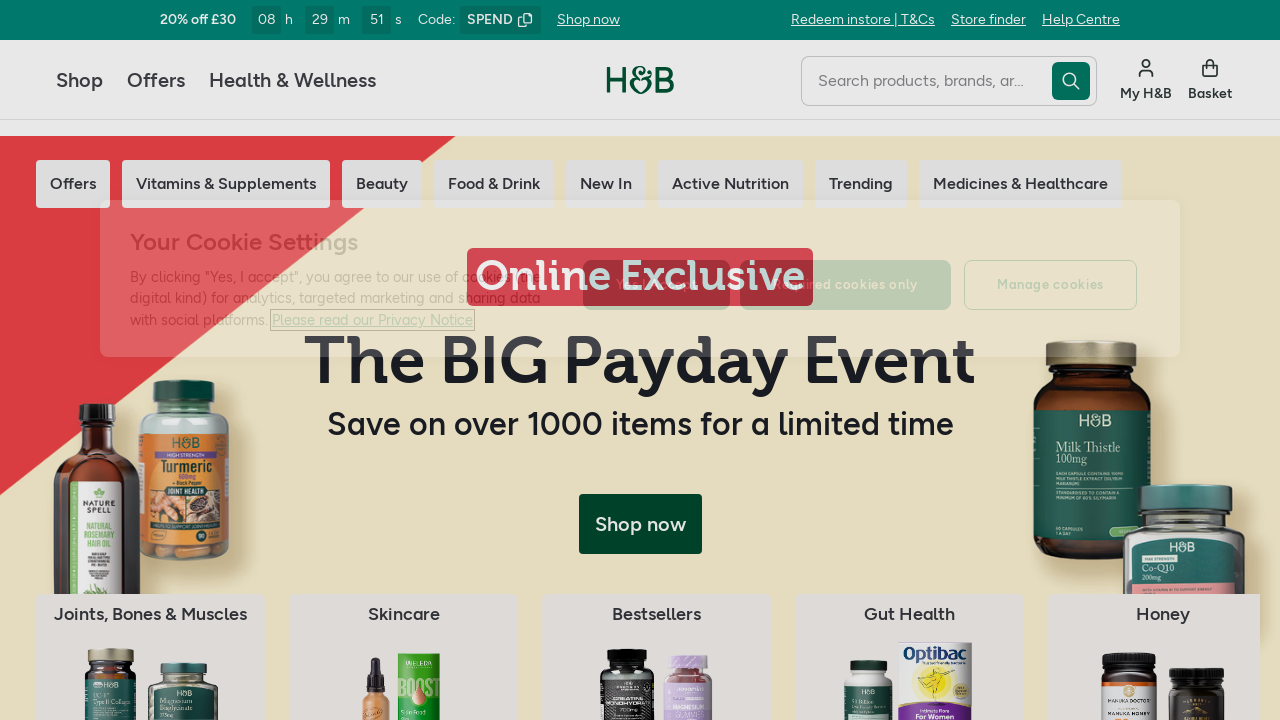

Page DOM content loaded
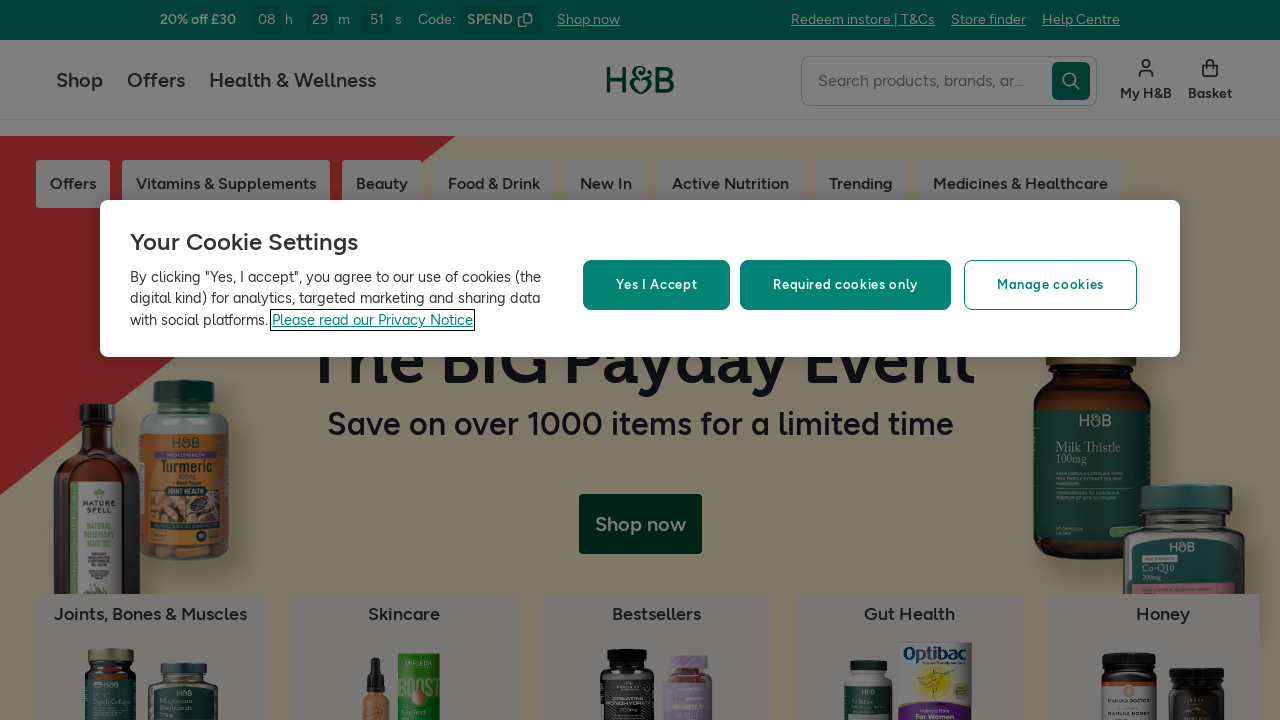

Page body element is present and visible
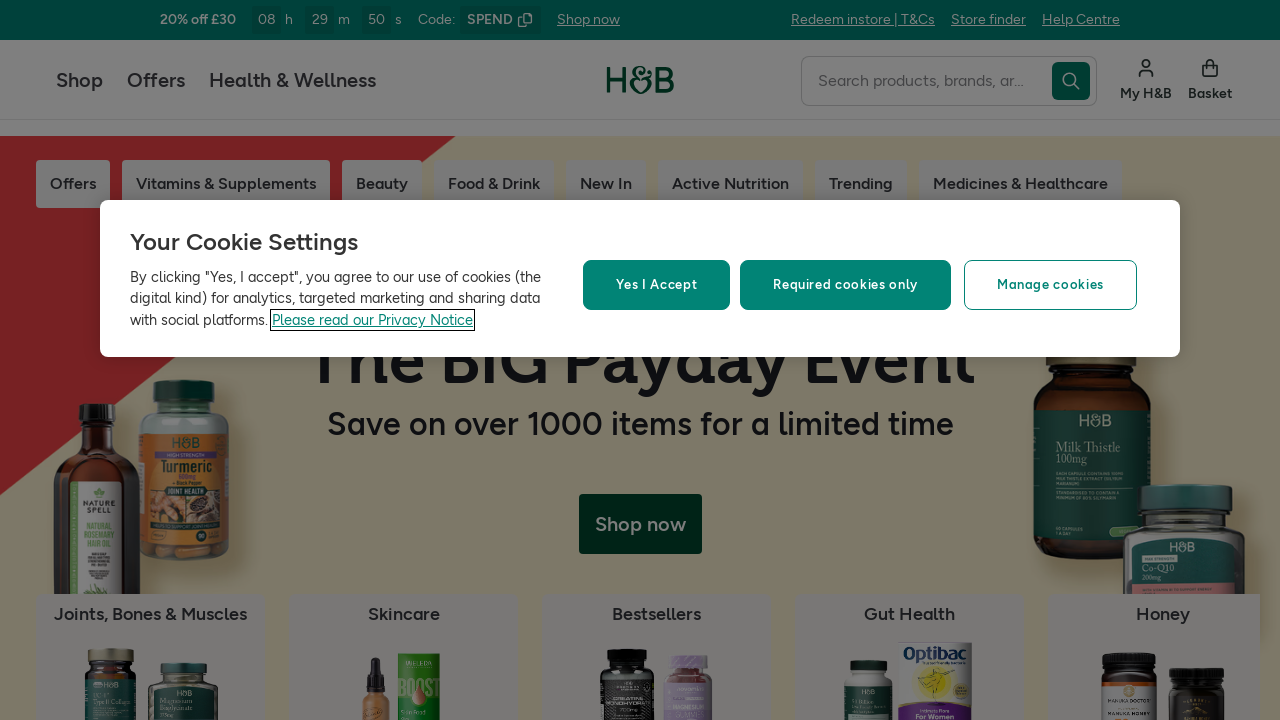

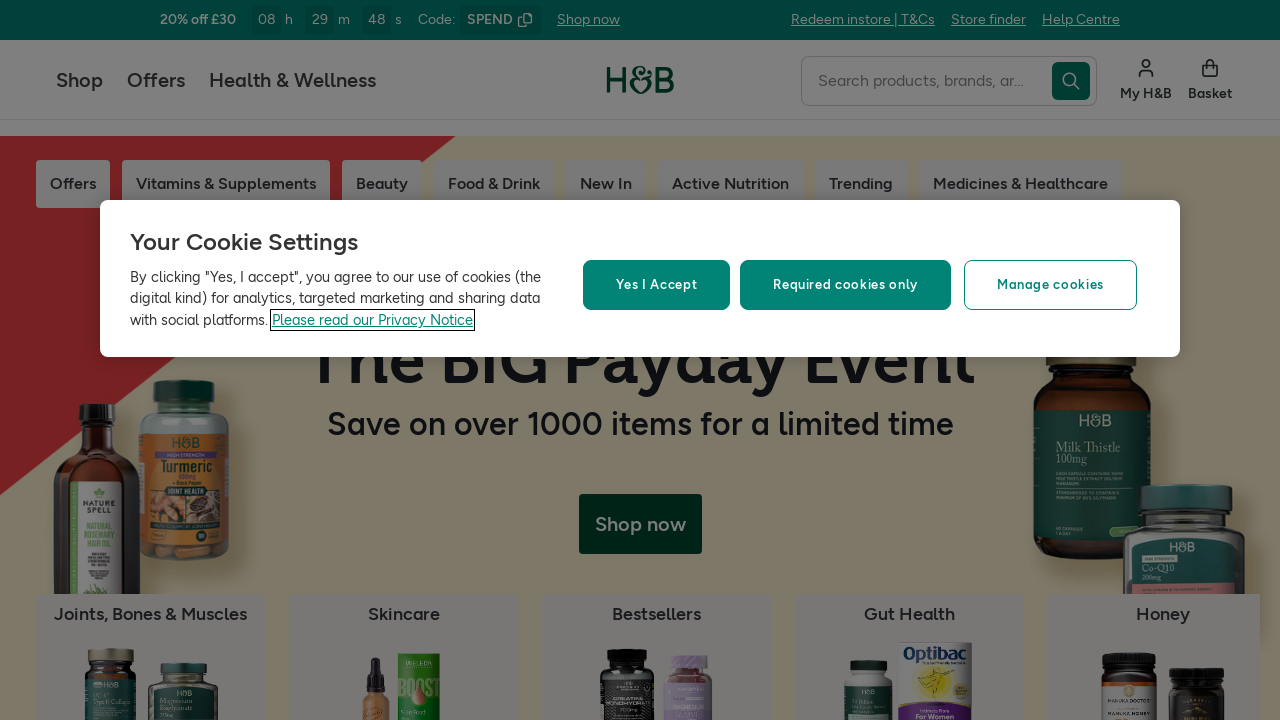